Tests alert box functionality with text input by interacting with prompt alerts, entering text, and verifying the displayed message

Starting URL: https://demo.automationtesting.in/Alerts.html

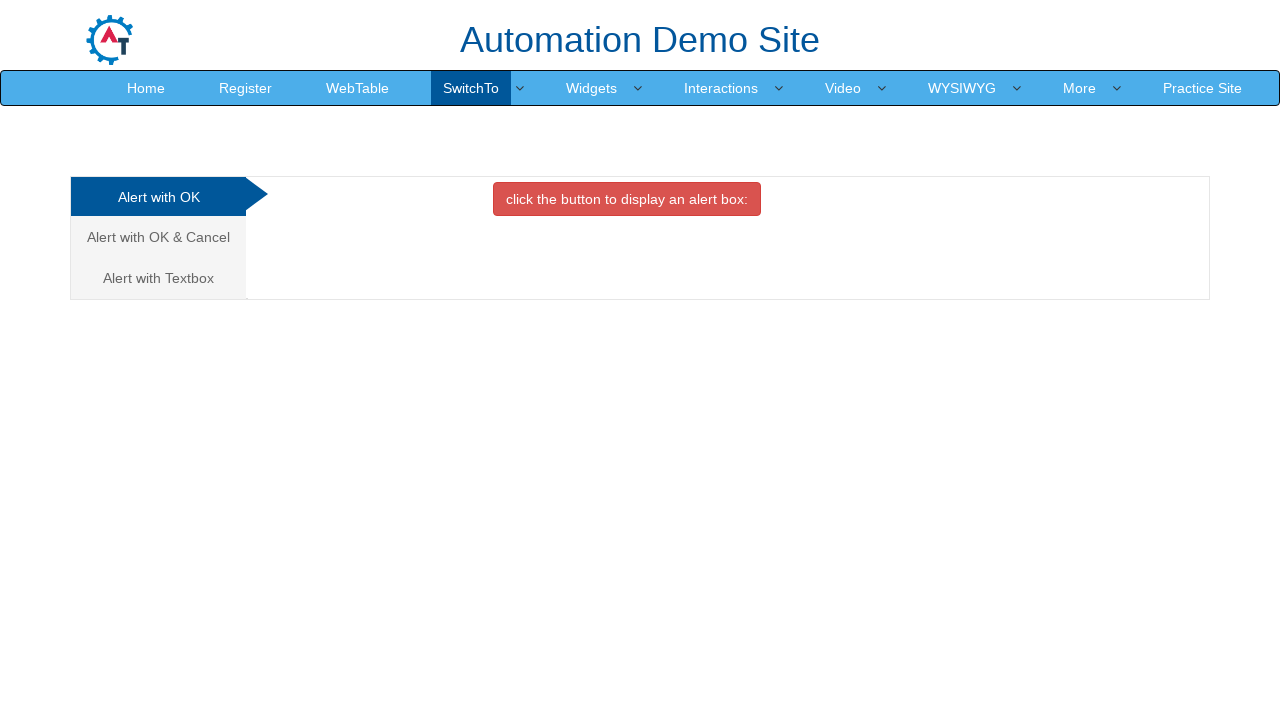

Navigated to Alerts demo page
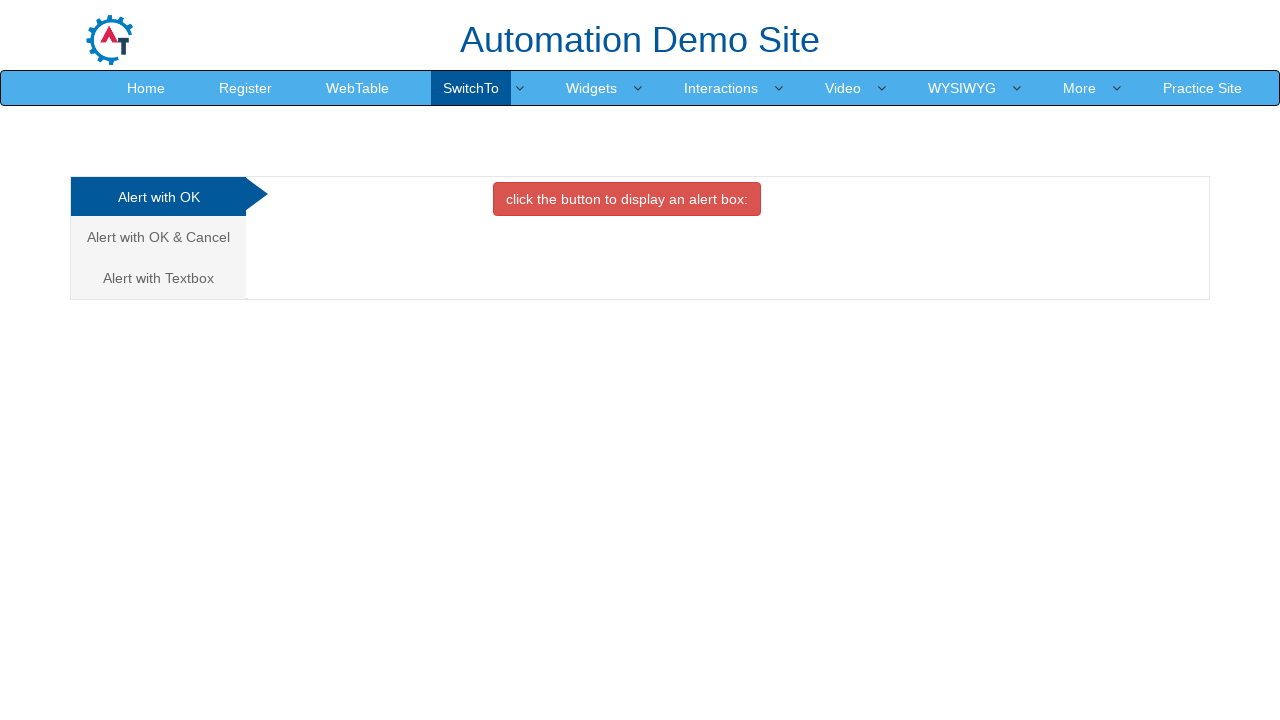

Clicked on Textbox tab to navigate to prompt alert section at (158, 278) on xpath=//a[contains(text(), 'Textbox')]
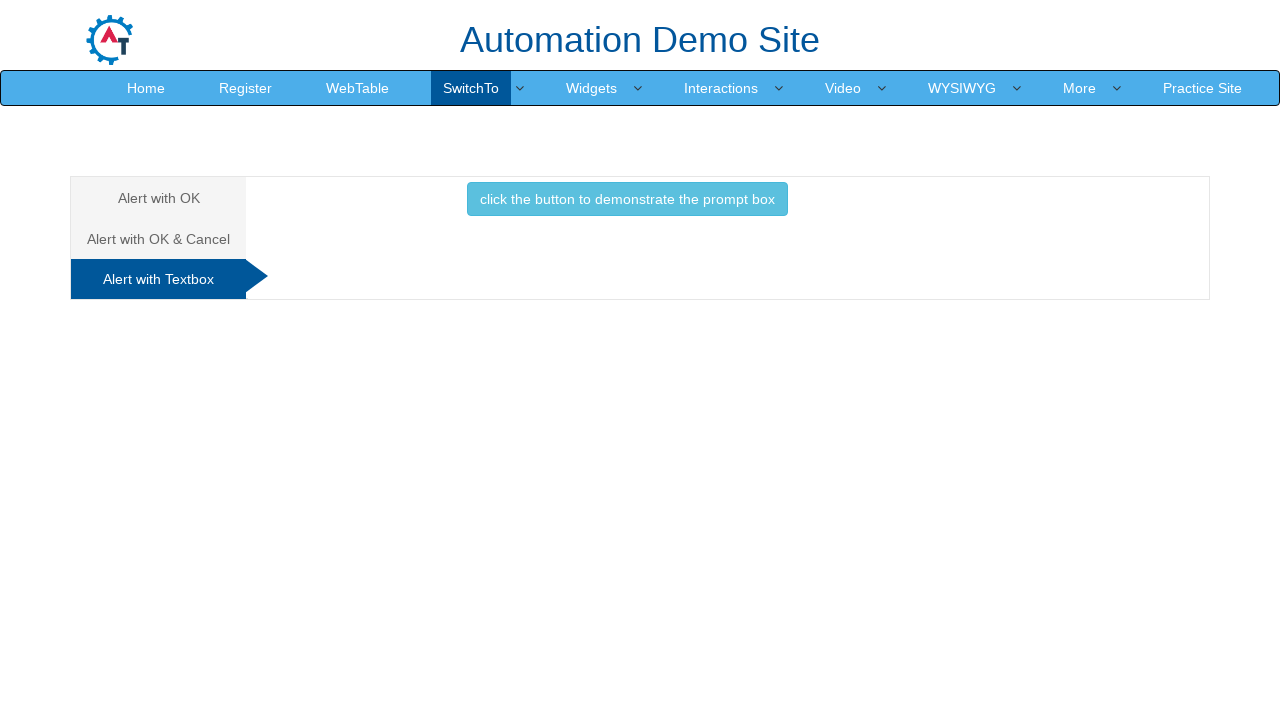

Clicked button to trigger prompt alert at (627, 199) on xpath=//button[@class='btn btn-info']
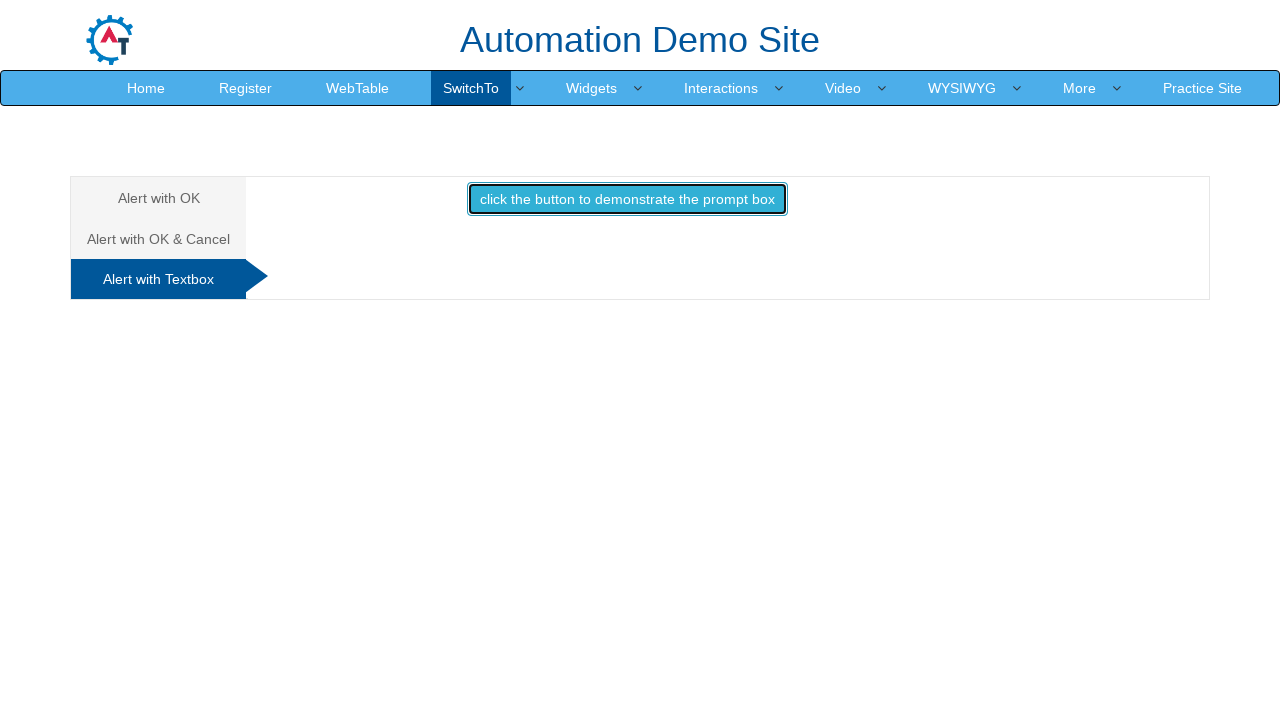

Set up dialog handler to accept prompt with text 'Good day!'
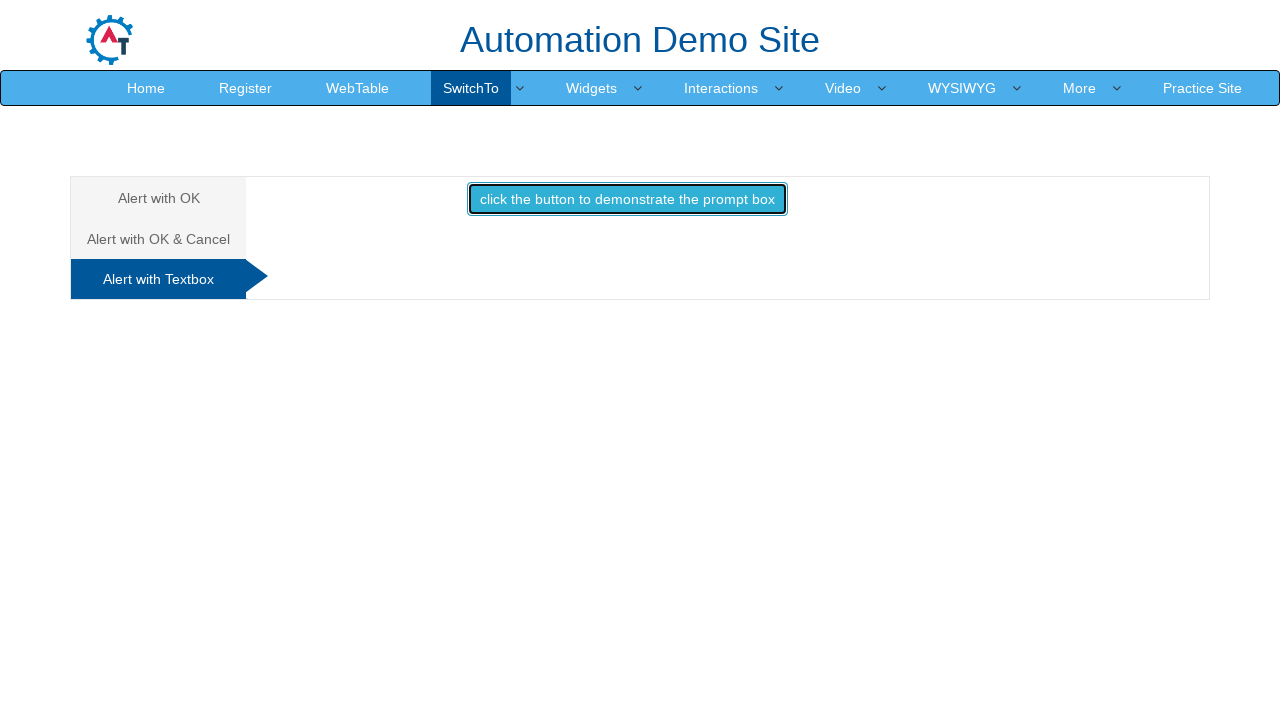

Re-clicked button to trigger the alert and accept prompt with text input at (627, 199) on xpath=//button[@class='btn btn-info']
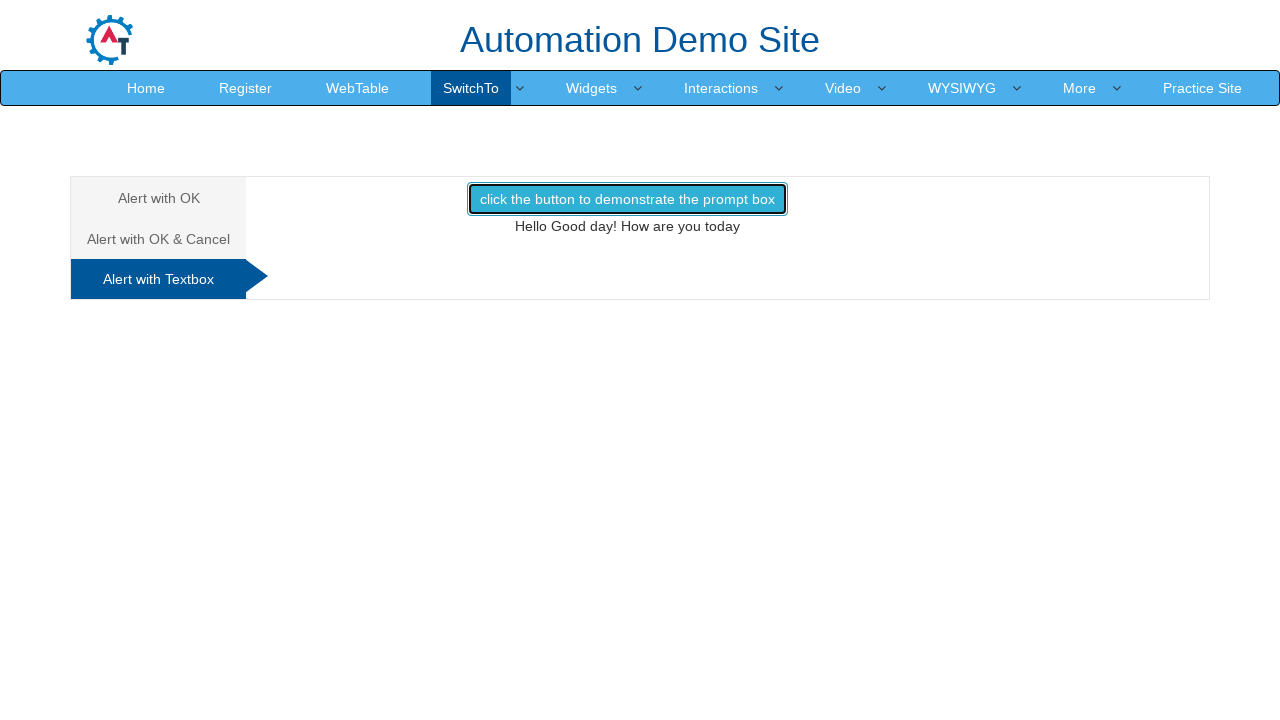

Retrieved alert message: 'Hello Good day! How are you today'
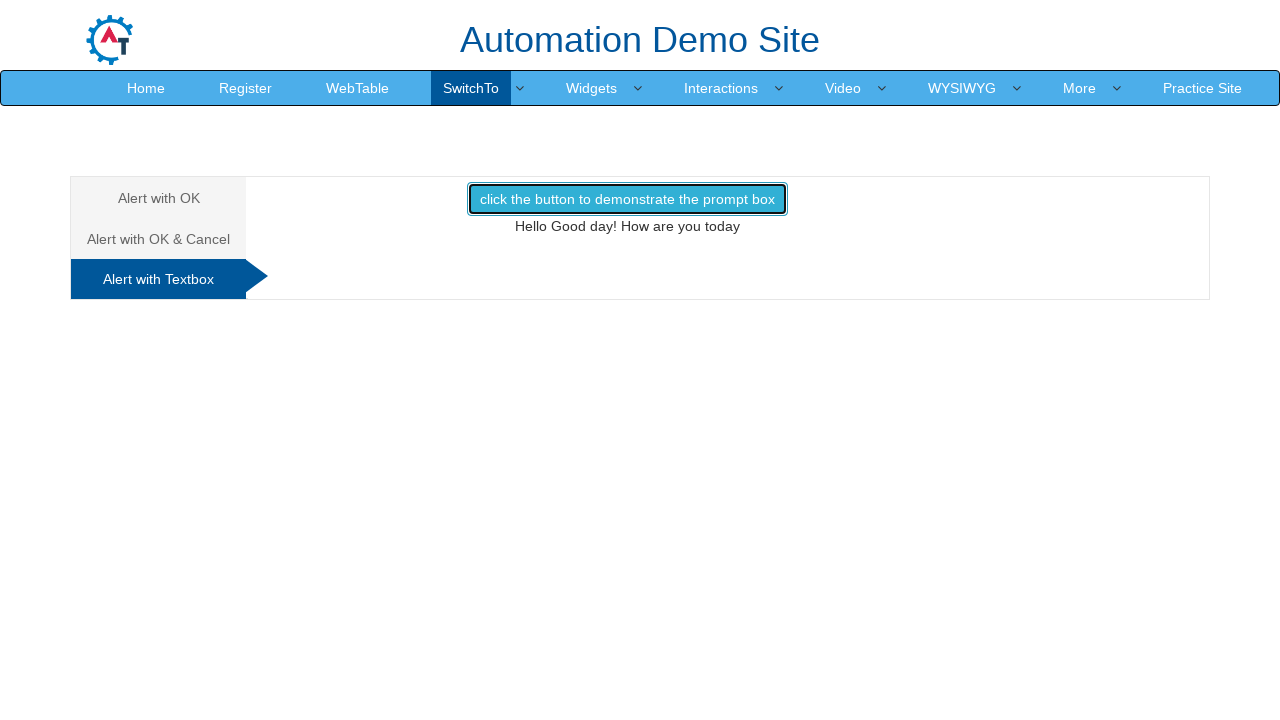

Clicked button again to trigger another prompt alert at (627, 199) on xpath=//button[@class='btn btn-info']
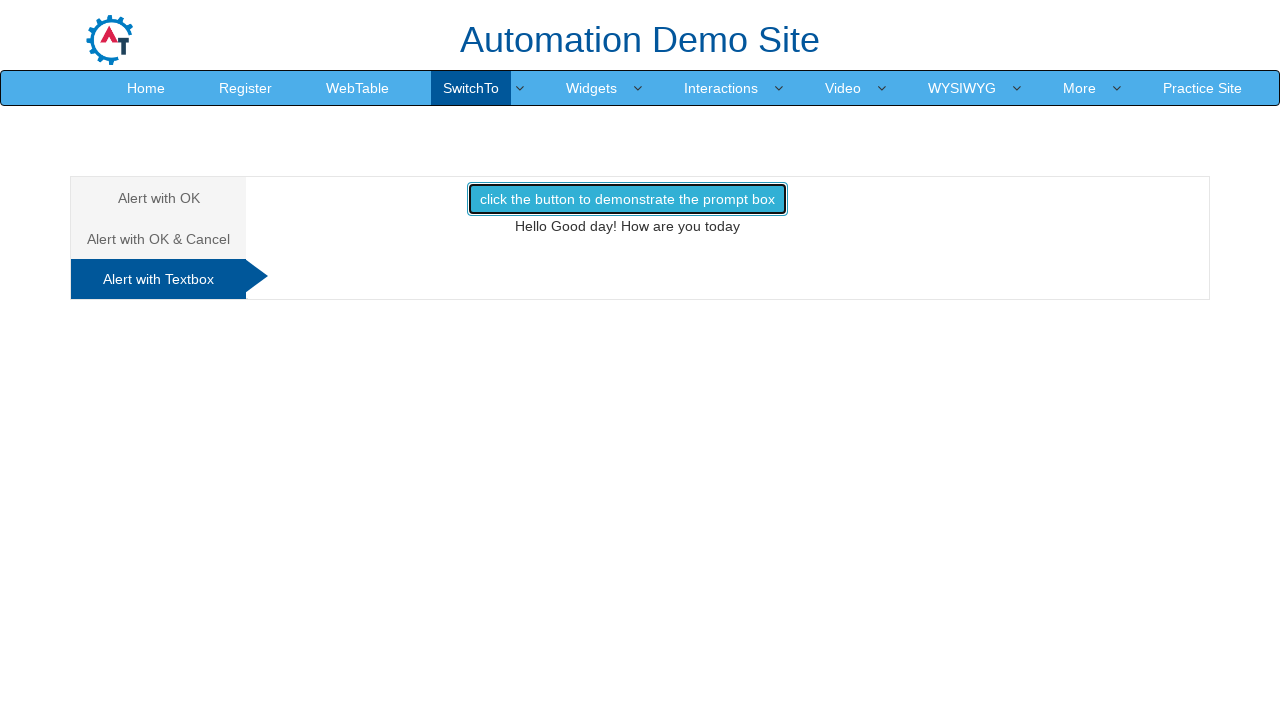

Set up dialog handler to dismiss the prompt alert
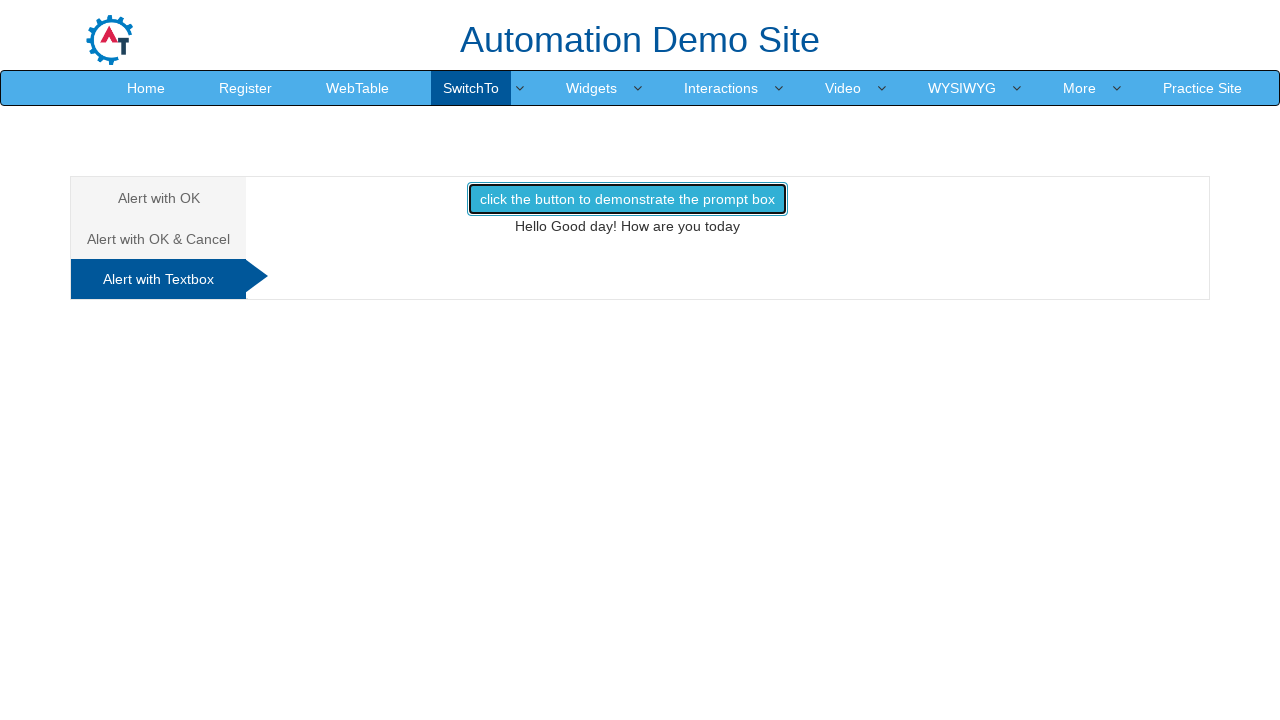

Re-clicked button to trigger alert and dismiss the prompt at (627, 199) on xpath=//button[@class='btn btn-info']
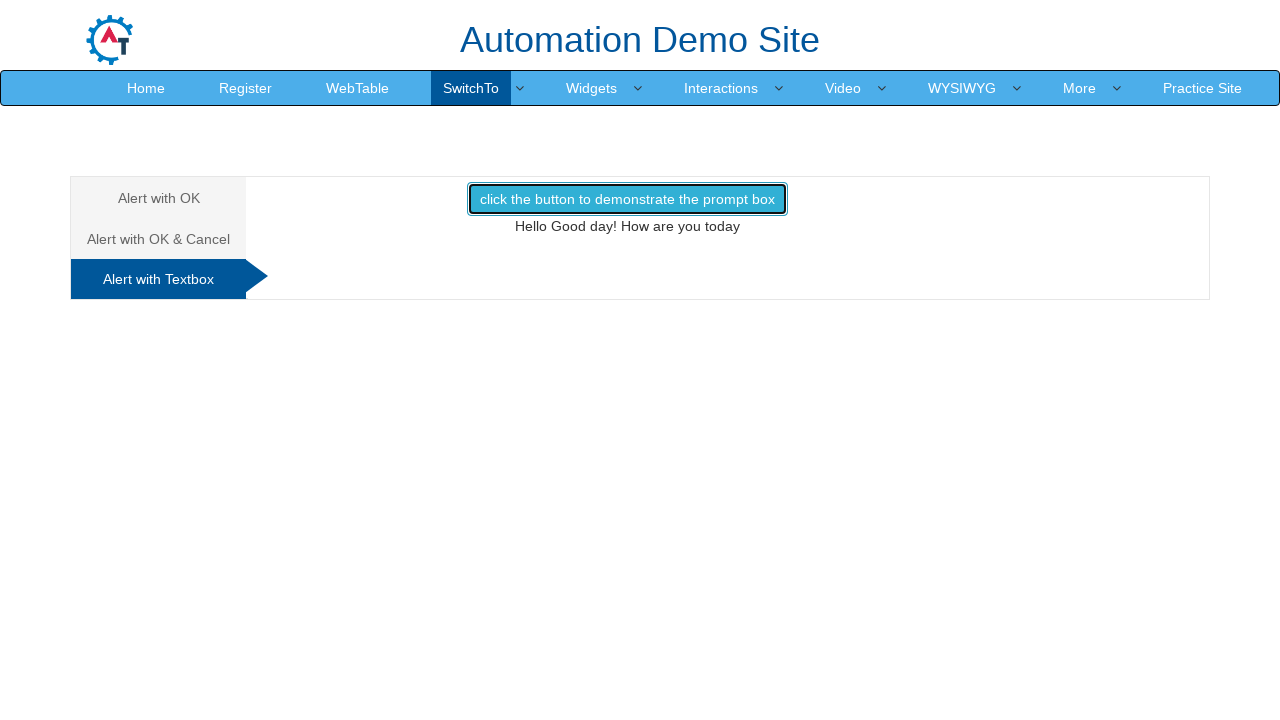

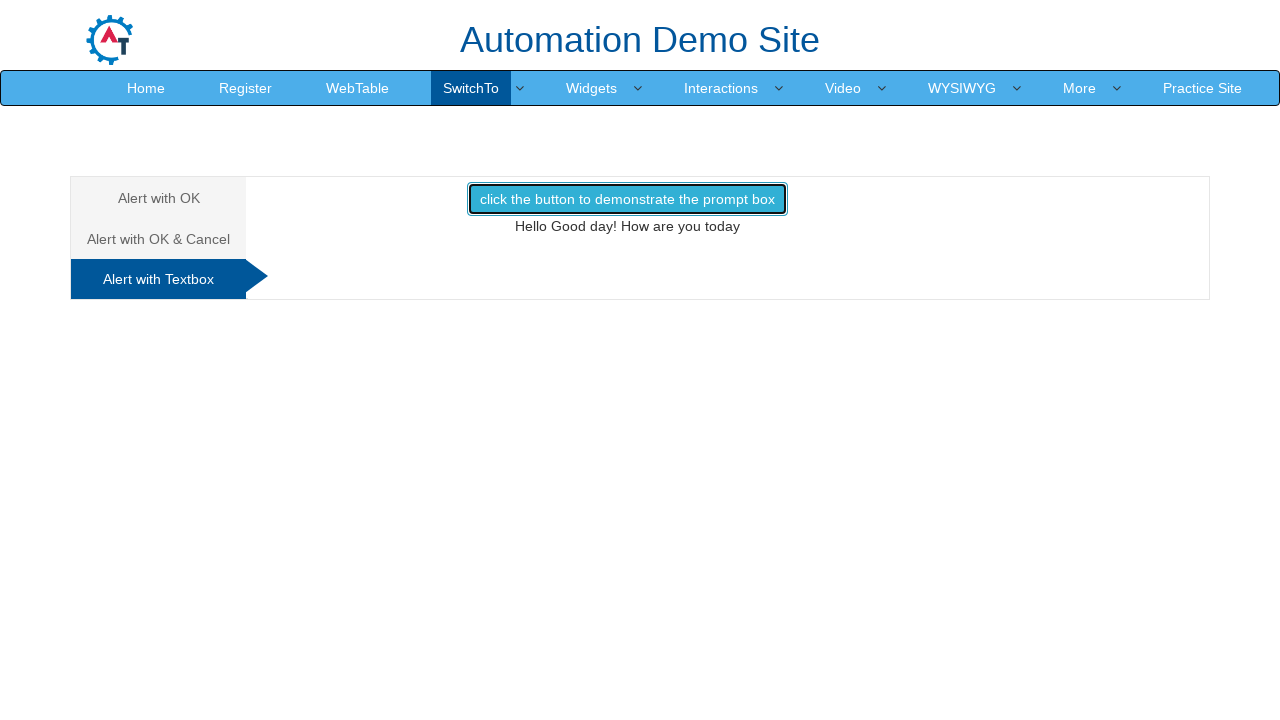